Tests navigation on W3Schools website by clicking on the Tutorials menu and then selecting the Learn Python option

Starting URL: https://www.w3schools.com/

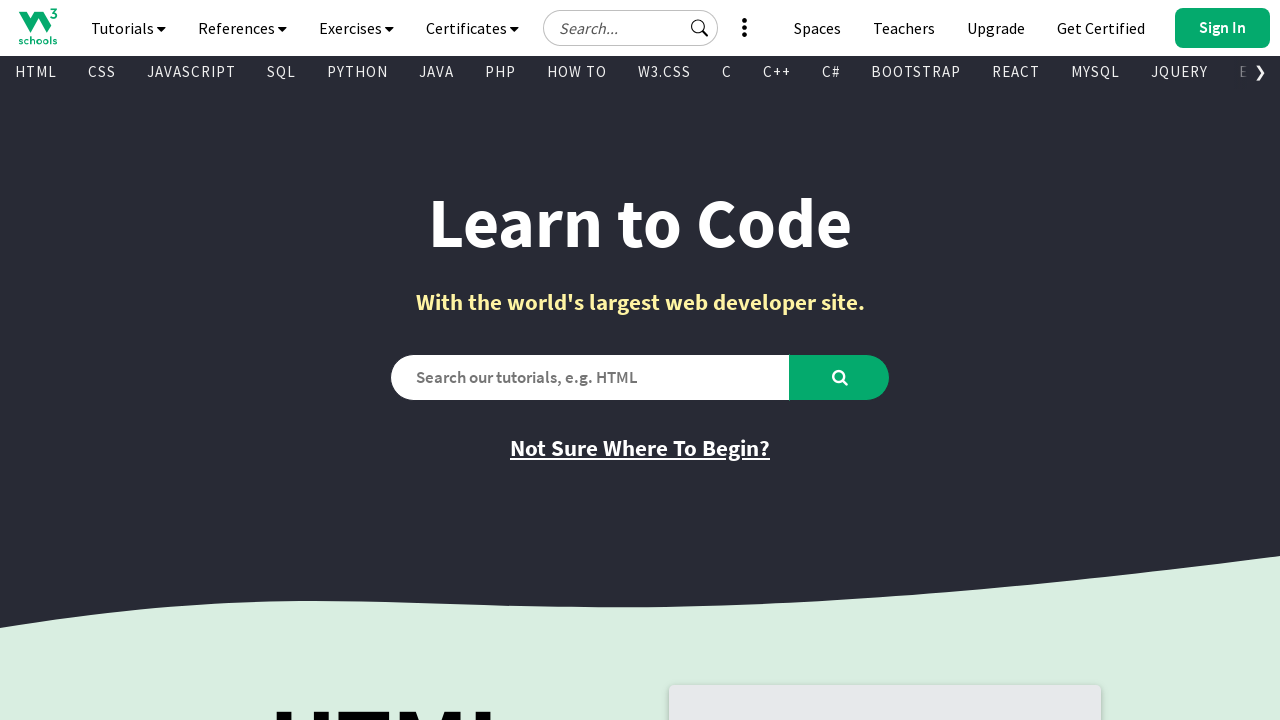

Clicked on Tutorials menu at (128, 28) on text=Tutorials
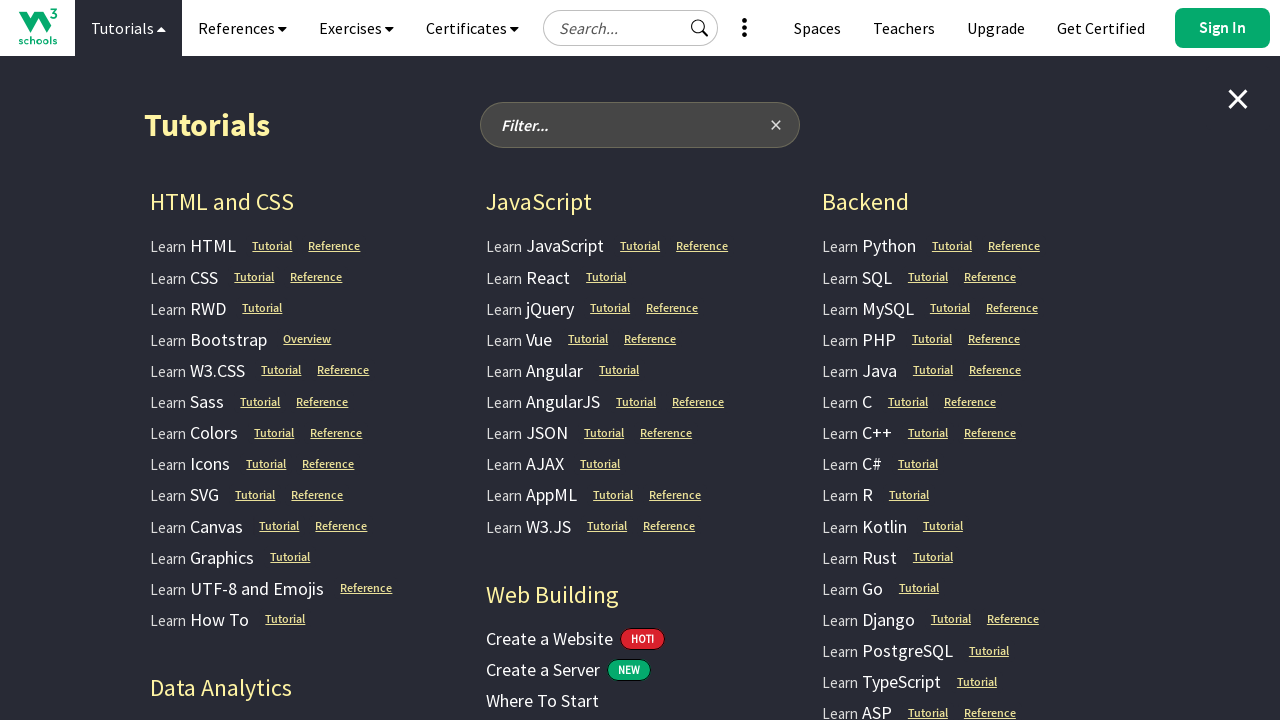

Waited for menu to appear
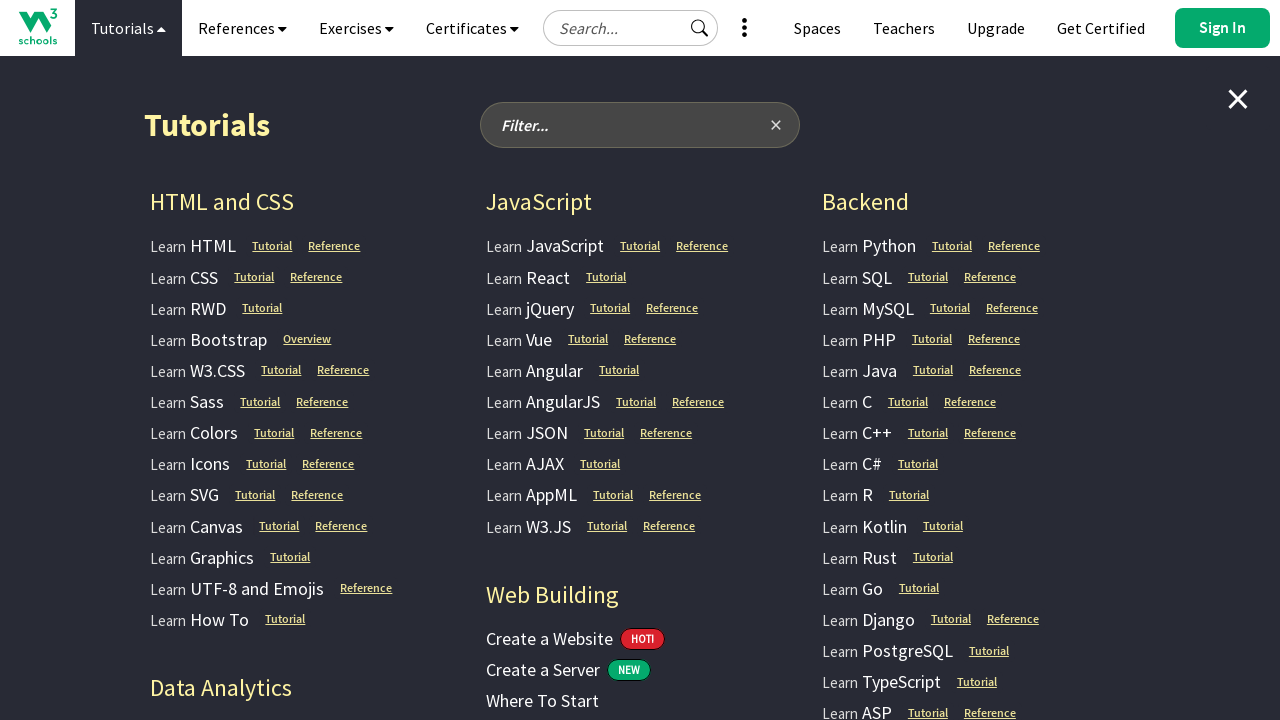

Clicked on Learn Python option at (869, 246) on text=Learn Python
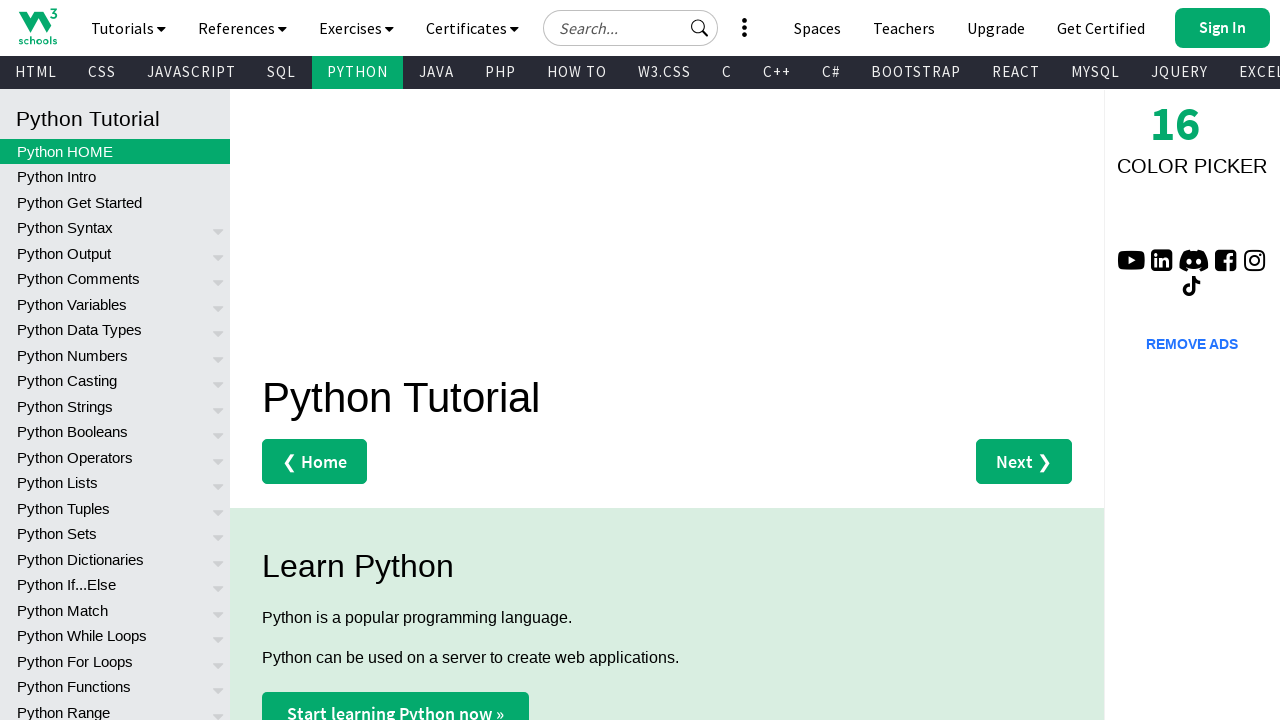

Python tutorial page loaded successfully
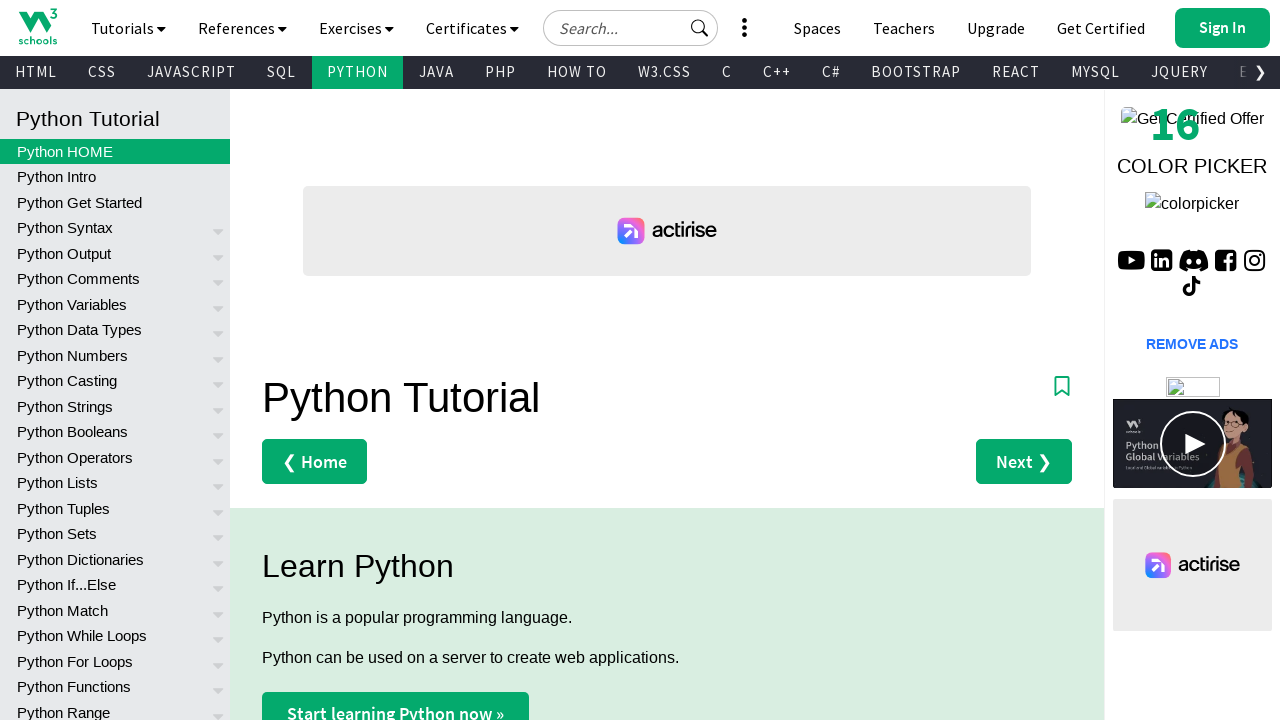

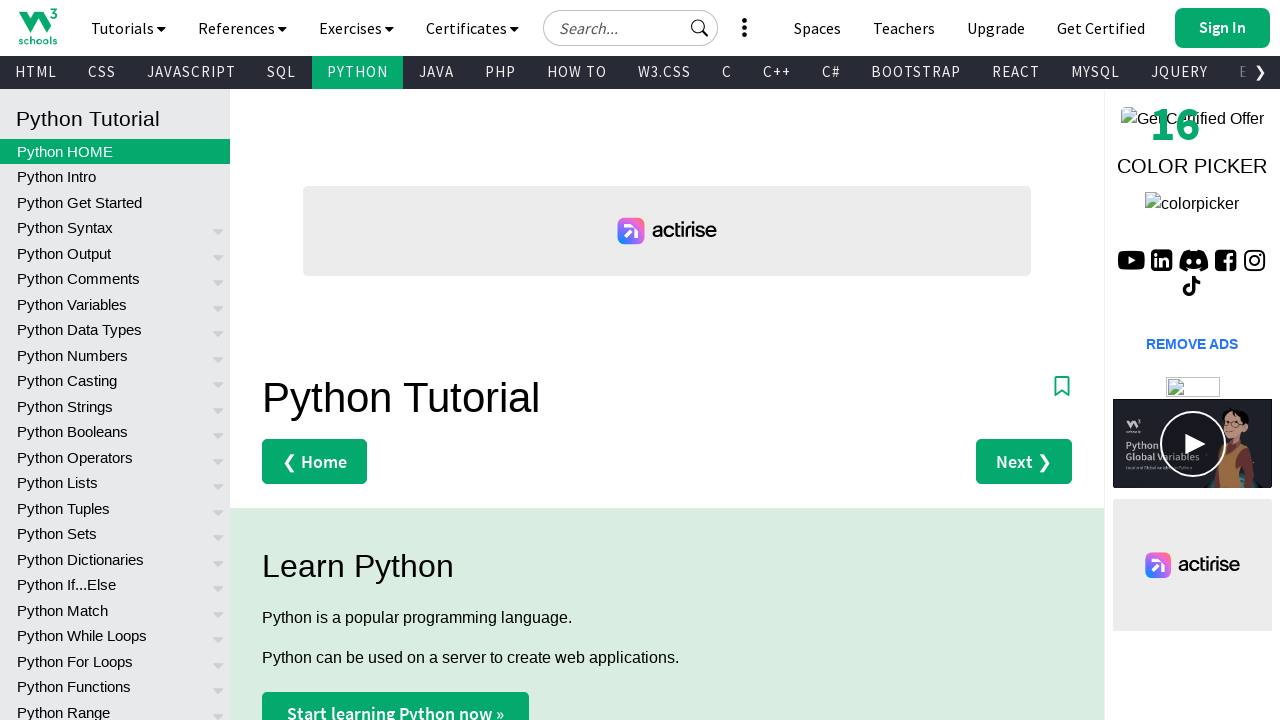